Waits for a price to reach $100, clicks a book button, solves a mathematical equation, and submits the answer

Starting URL: http://suninjuly.github.io/explicit_wait2.html

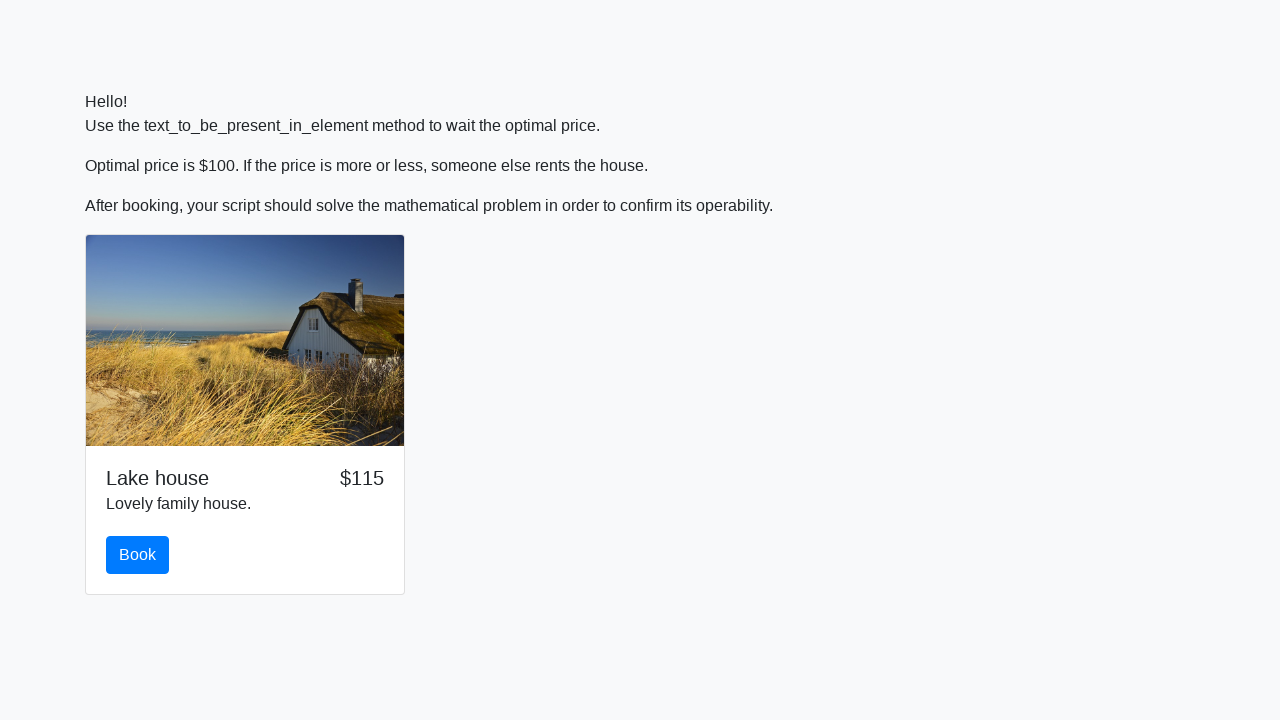

Waited for price to reach $100
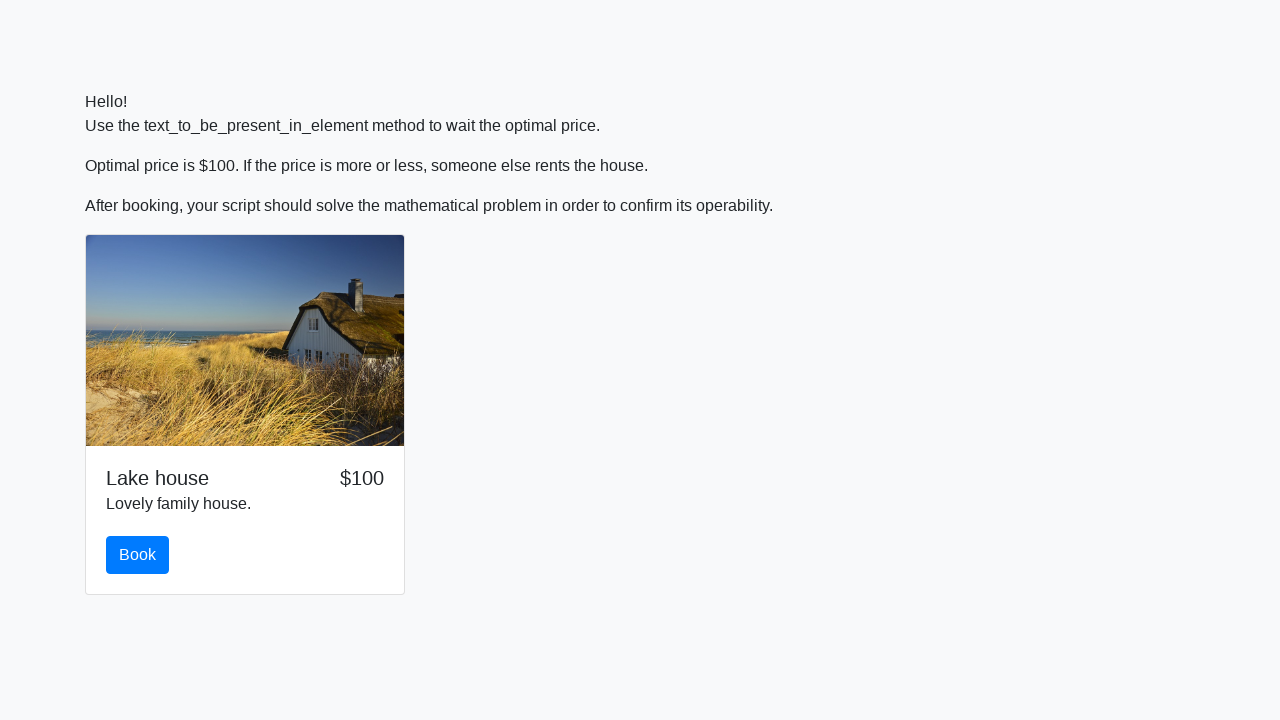

Clicked the Book button at (138, 555) on #book
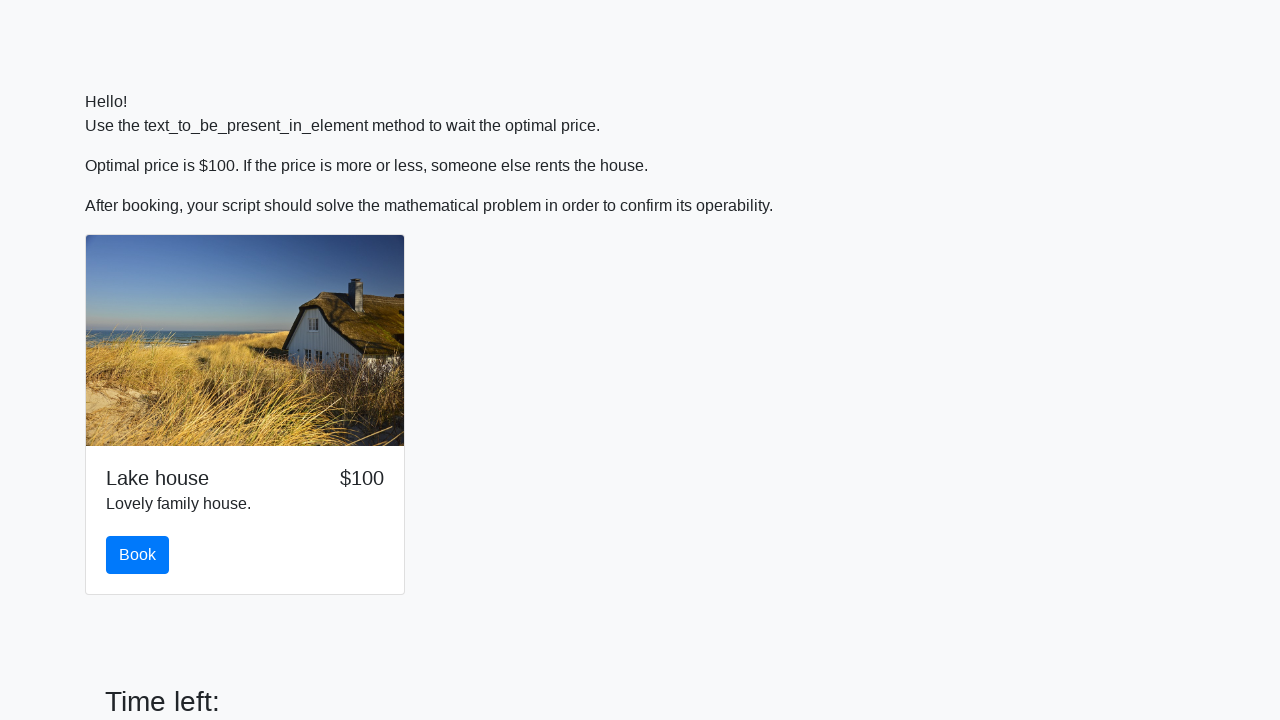

Retrieved X value from input field: 825
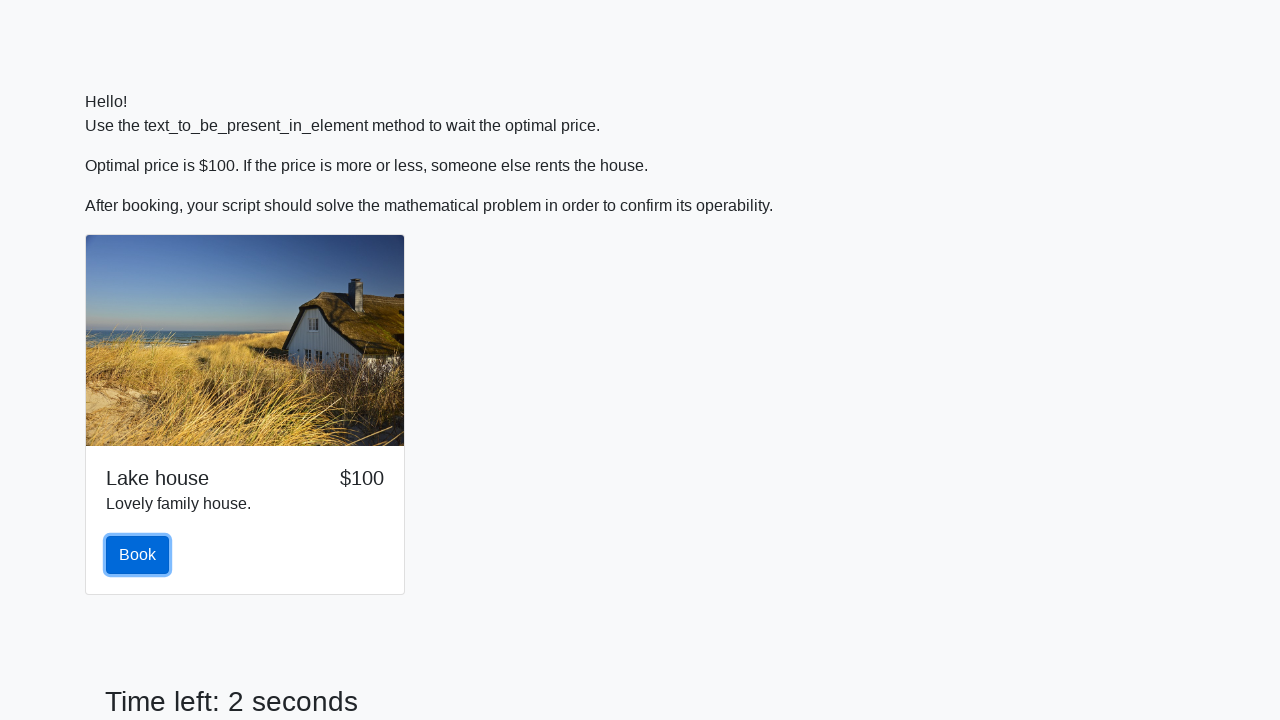

Calculated mathematical result: 2.4287760848119175
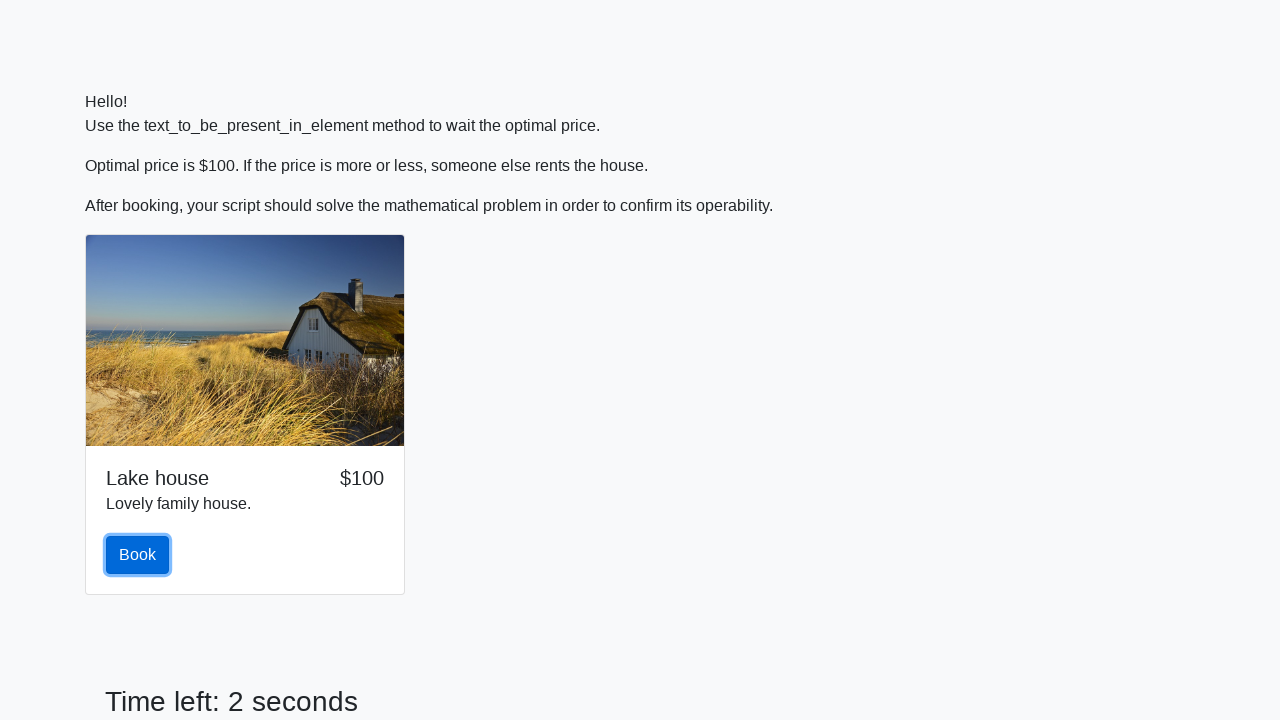

Filled answer field with calculated value: 2.4287760848119175 on #answer
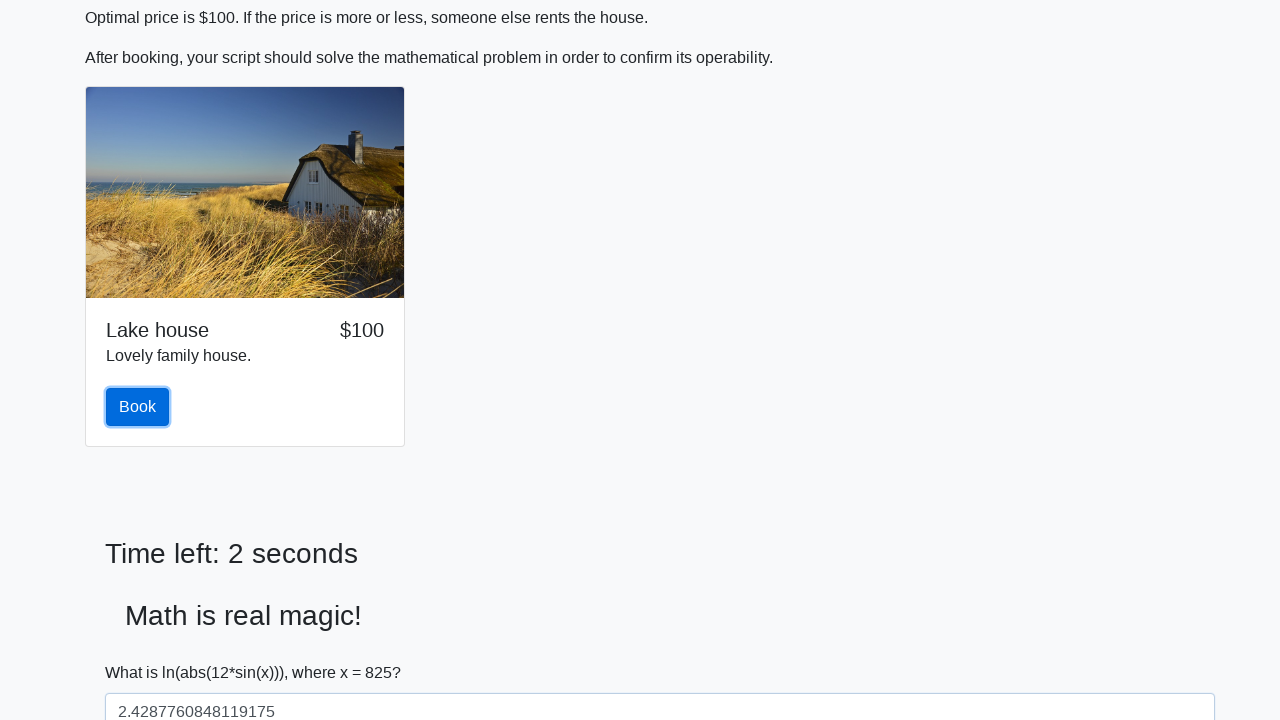

Clicked the Submit button at (143, 651) on #solve
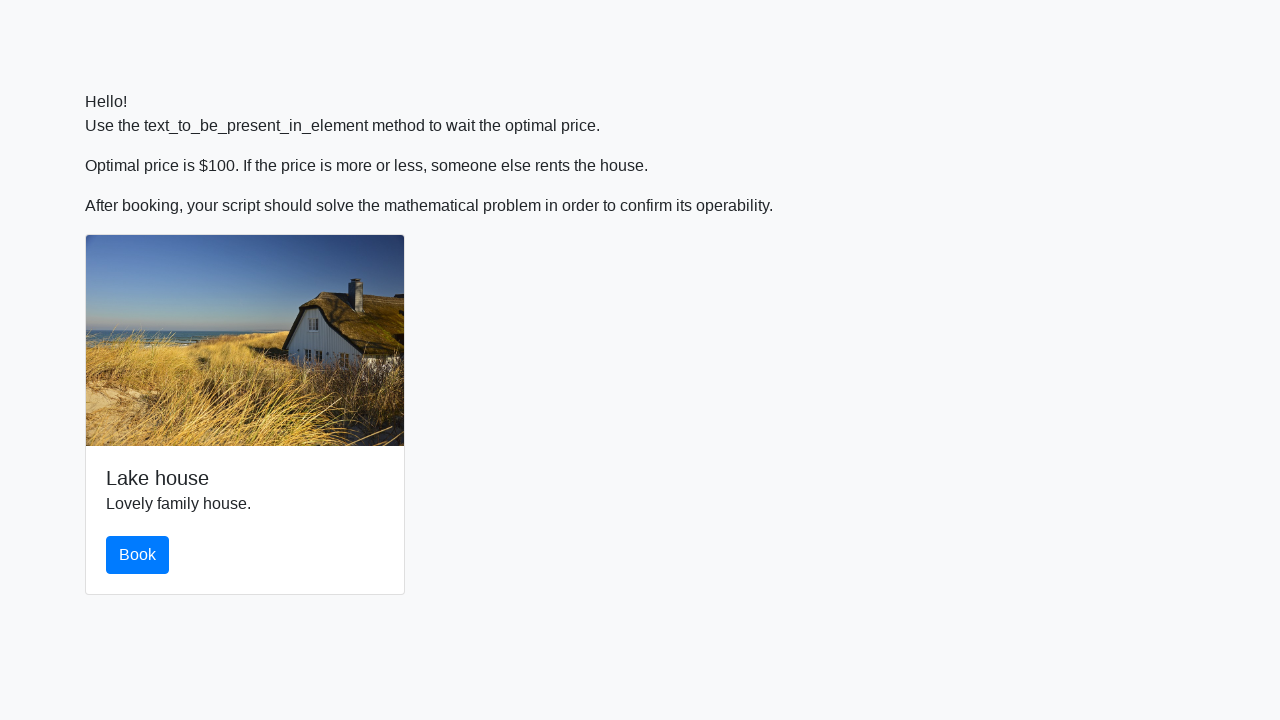

Set up dialog handler to accept alerts
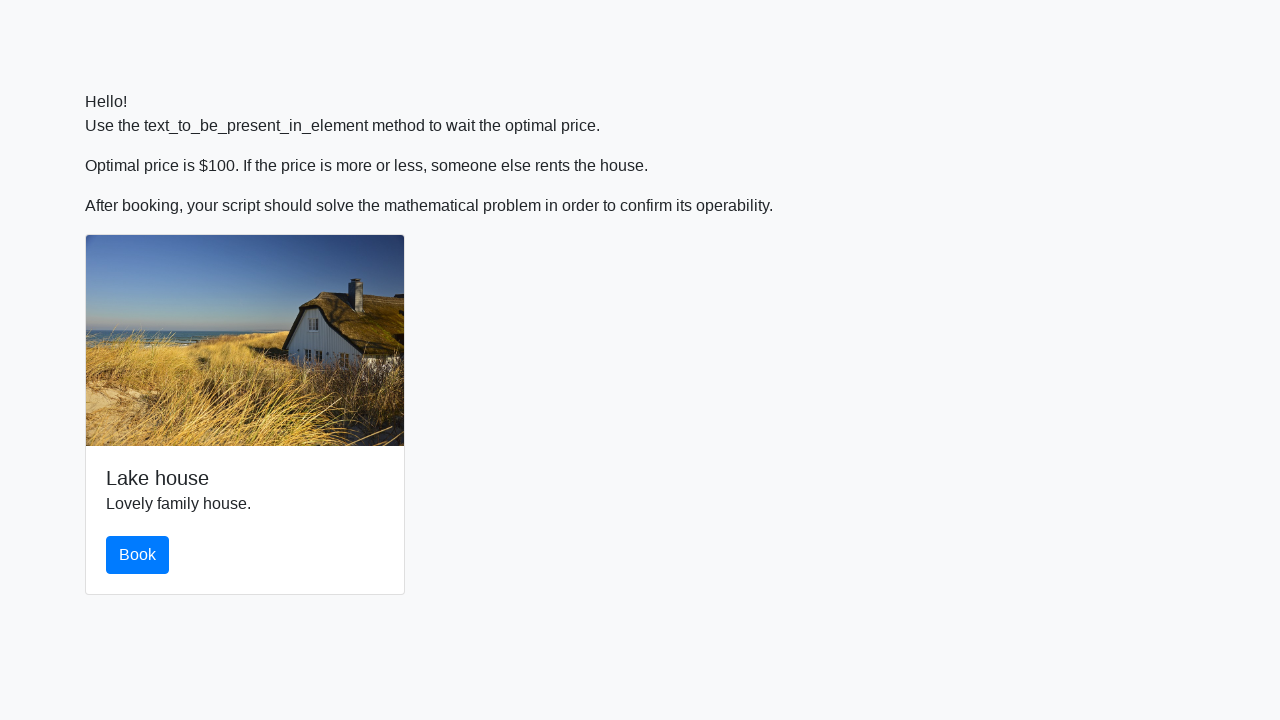

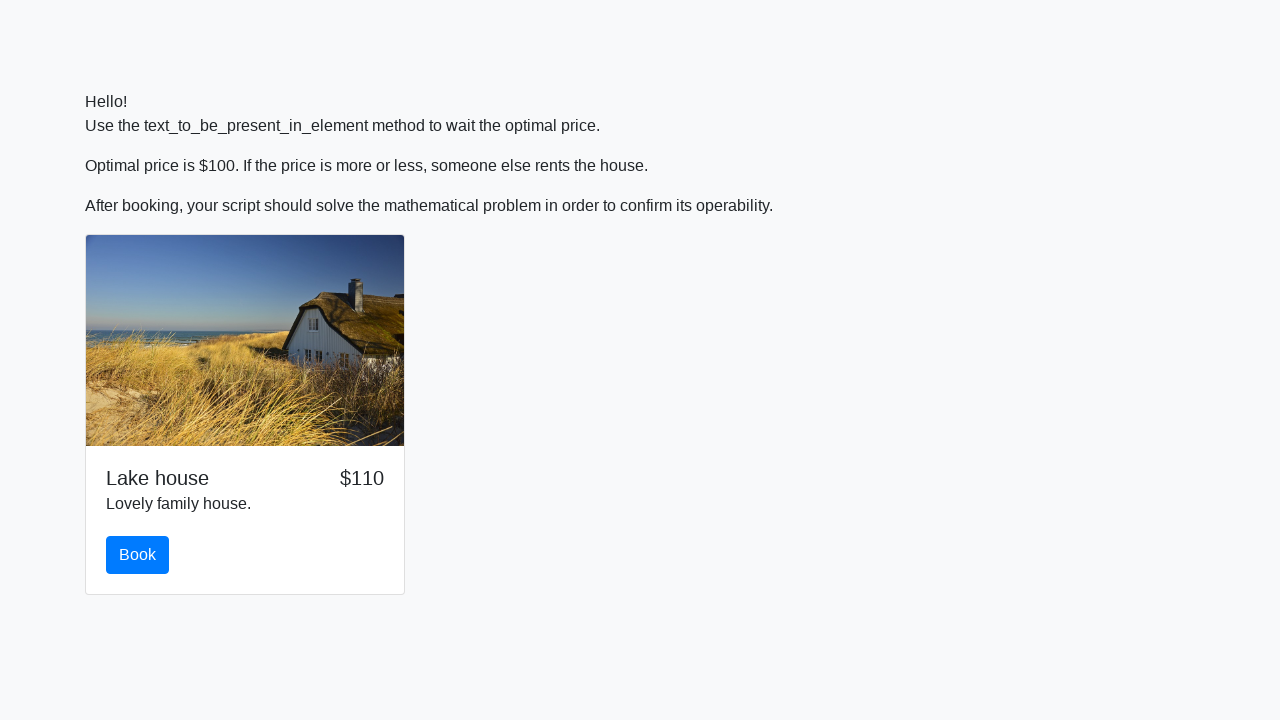